Tests mouse hover functionality by hovering over element and clicking revealed option

Starting URL: https://rahulshettyacademy.com/AutomationPractice/

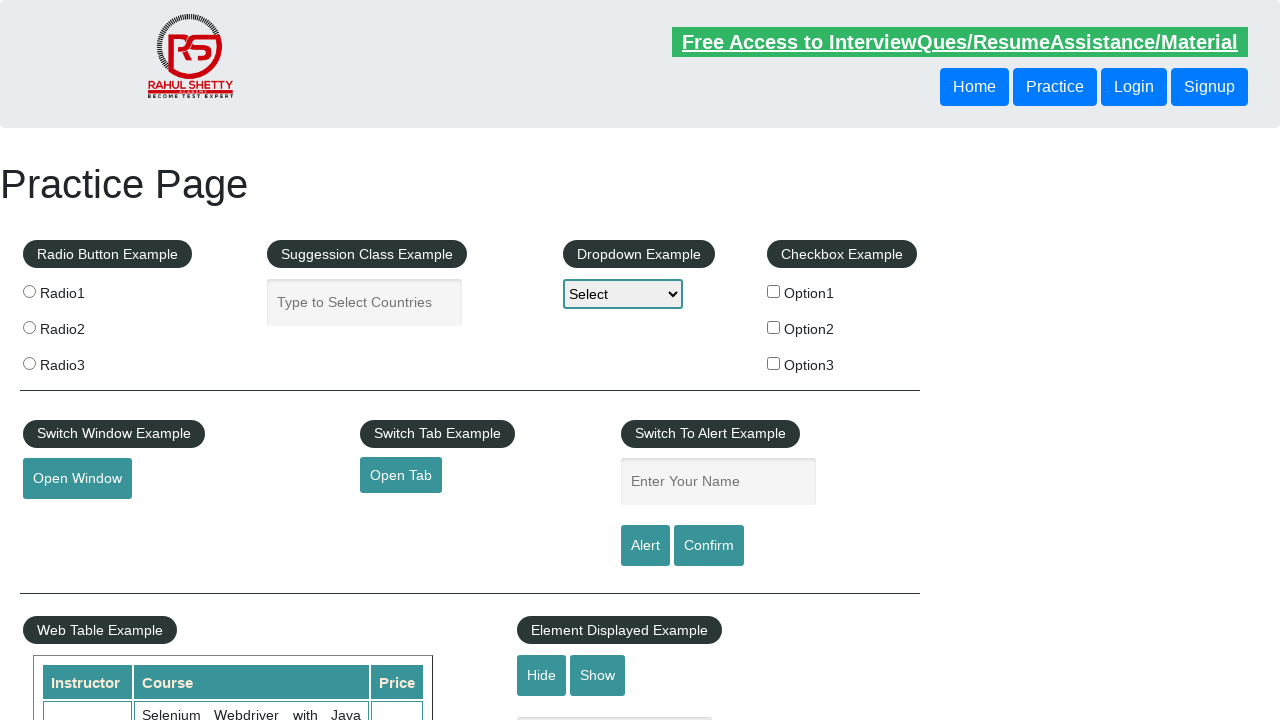

Scrolled mouse hover element into view
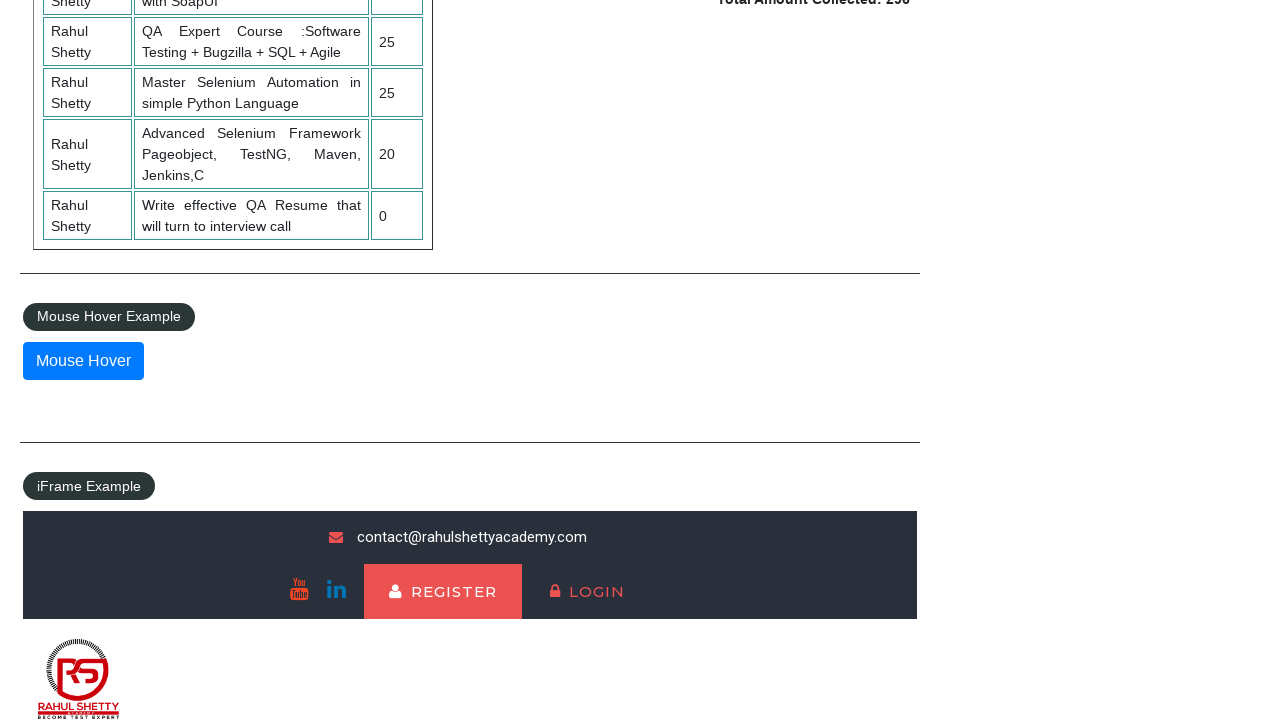

Hovered over mouse hover element to reveal options at (83, 361) on #mousehover
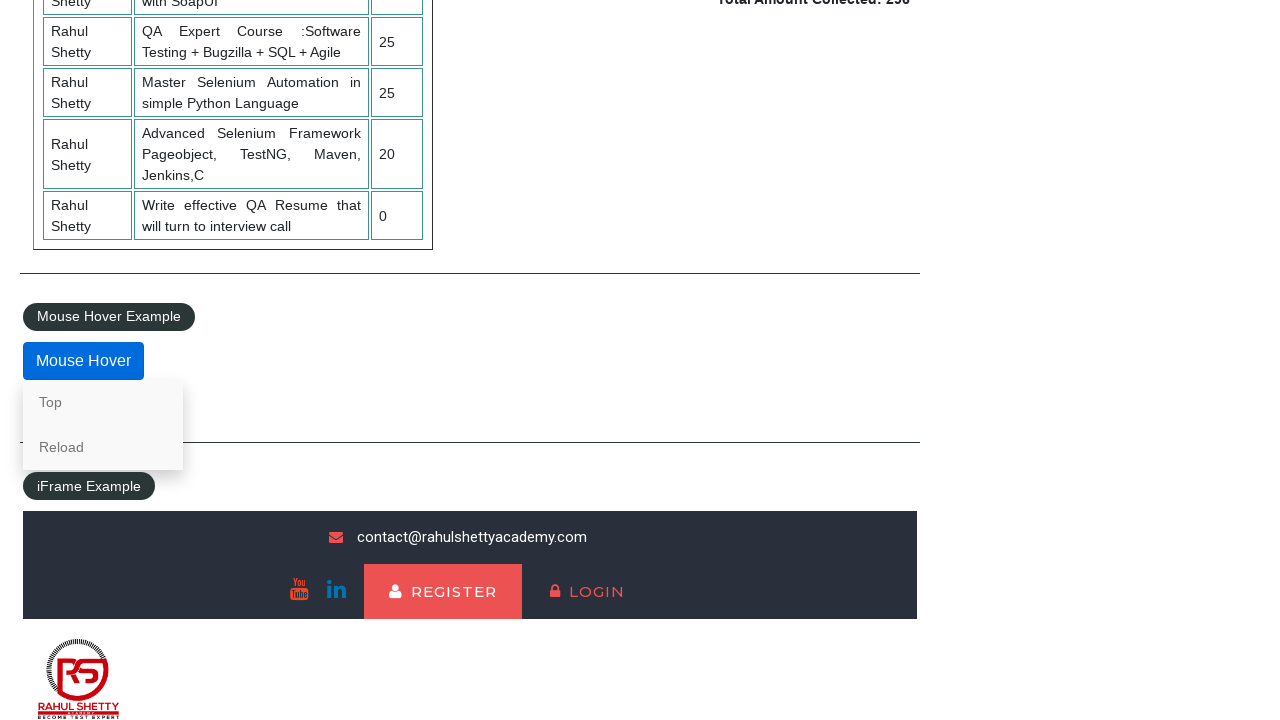

Clicked the 'Top' option revealed by hover at (103, 402) on text=Top
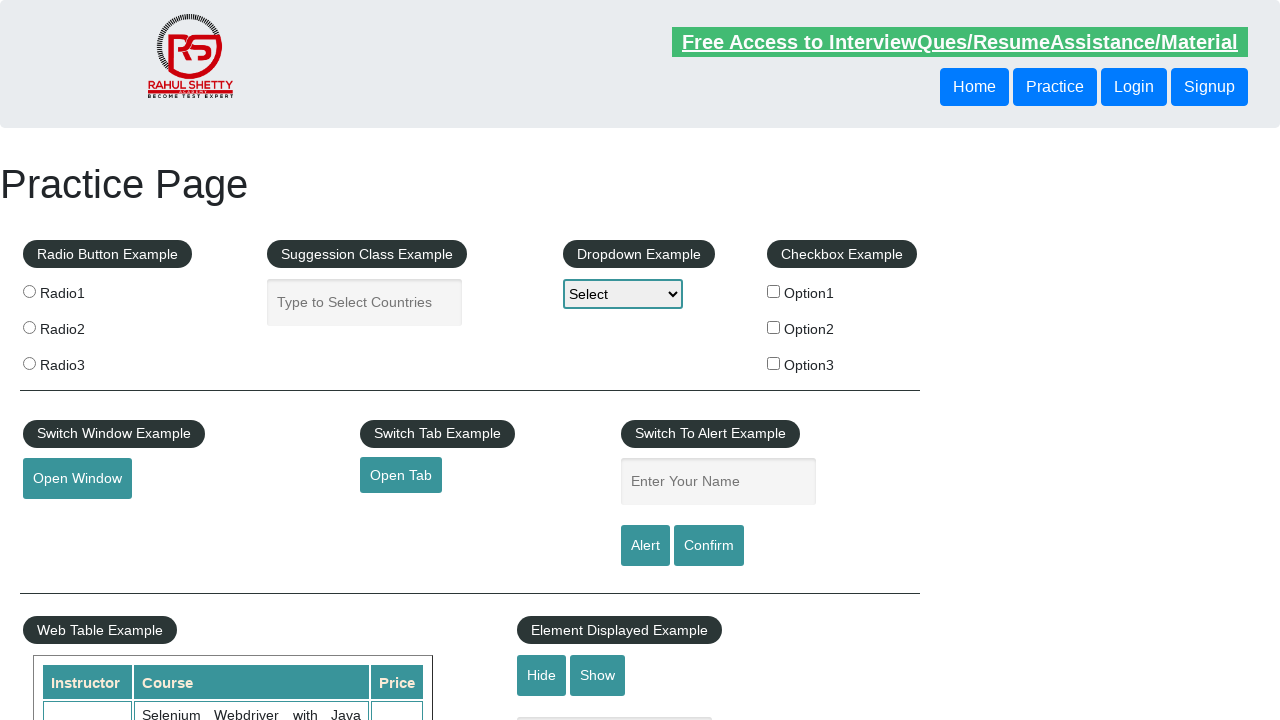

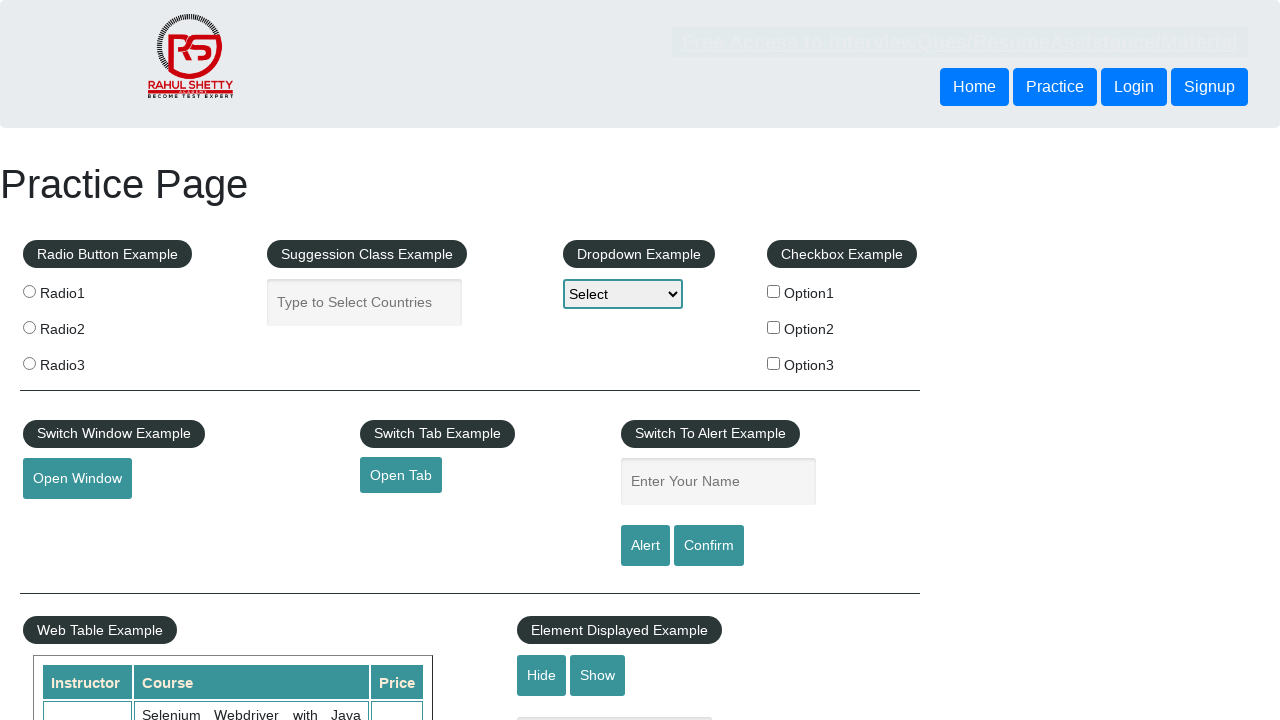